Tests that edits are cancelled when pressing Escape key

Starting URL: https://demo.playwright.dev/todomvc

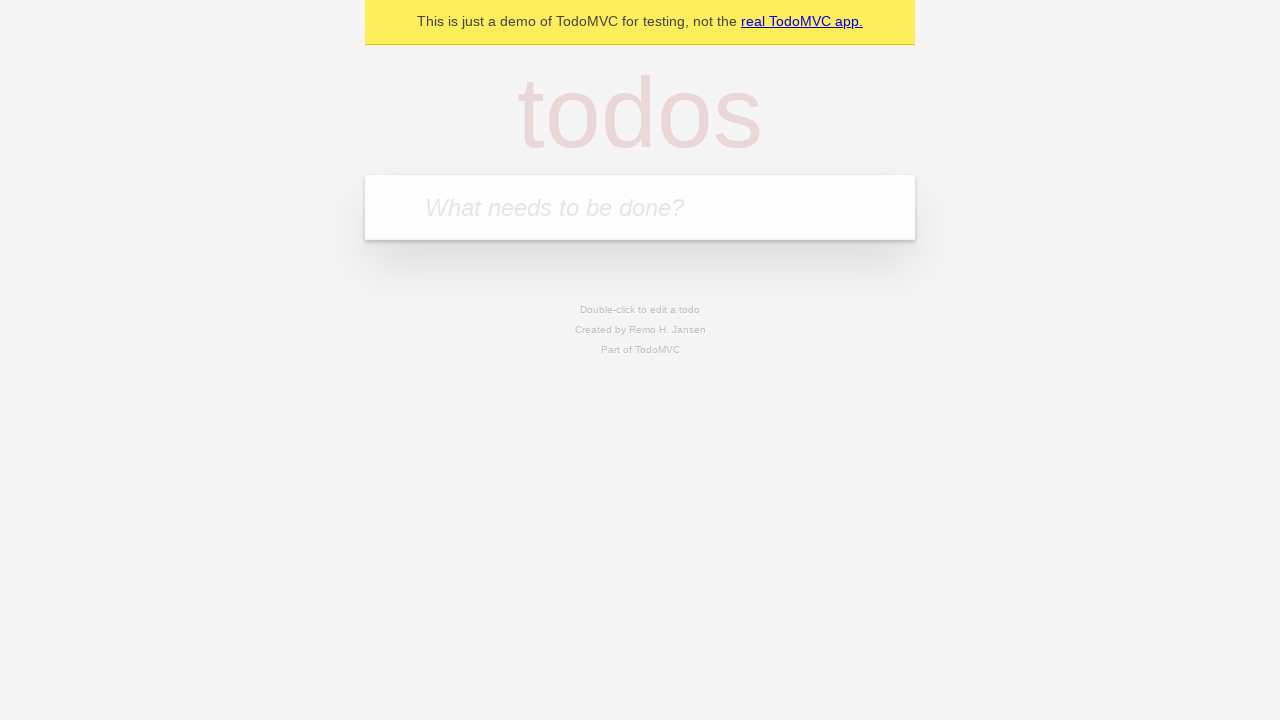

Filled new todo input with 'buy some cheese' on internal:attr=[placeholder="What needs to be done?"i]
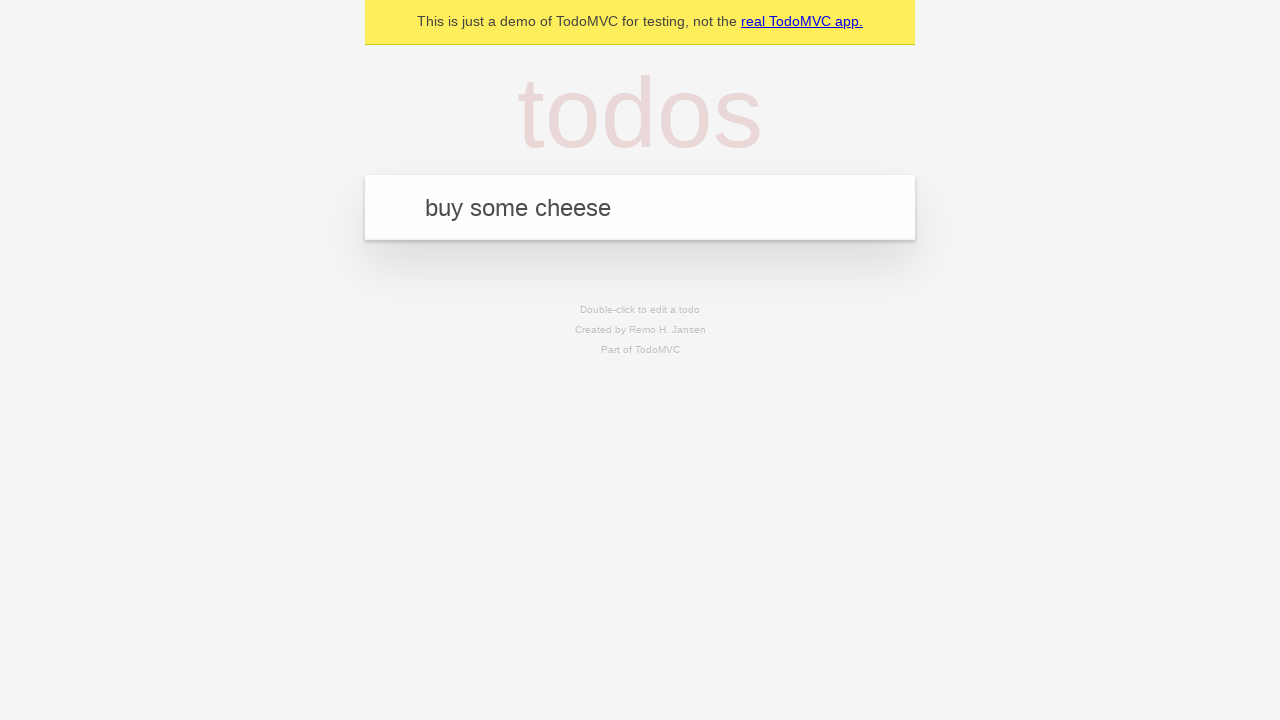

Pressed Enter to add first todo on internal:attr=[placeholder="What needs to be done?"i]
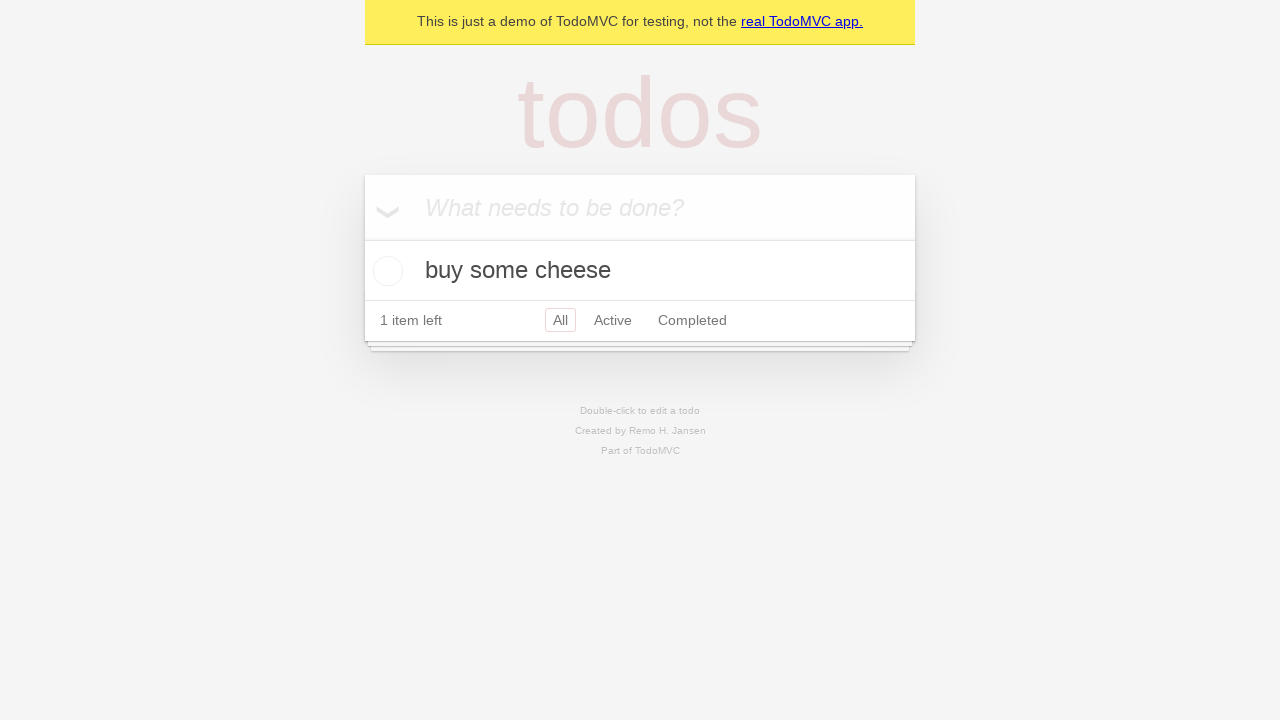

Filled new todo input with 'feed the cat' on internal:attr=[placeholder="What needs to be done?"i]
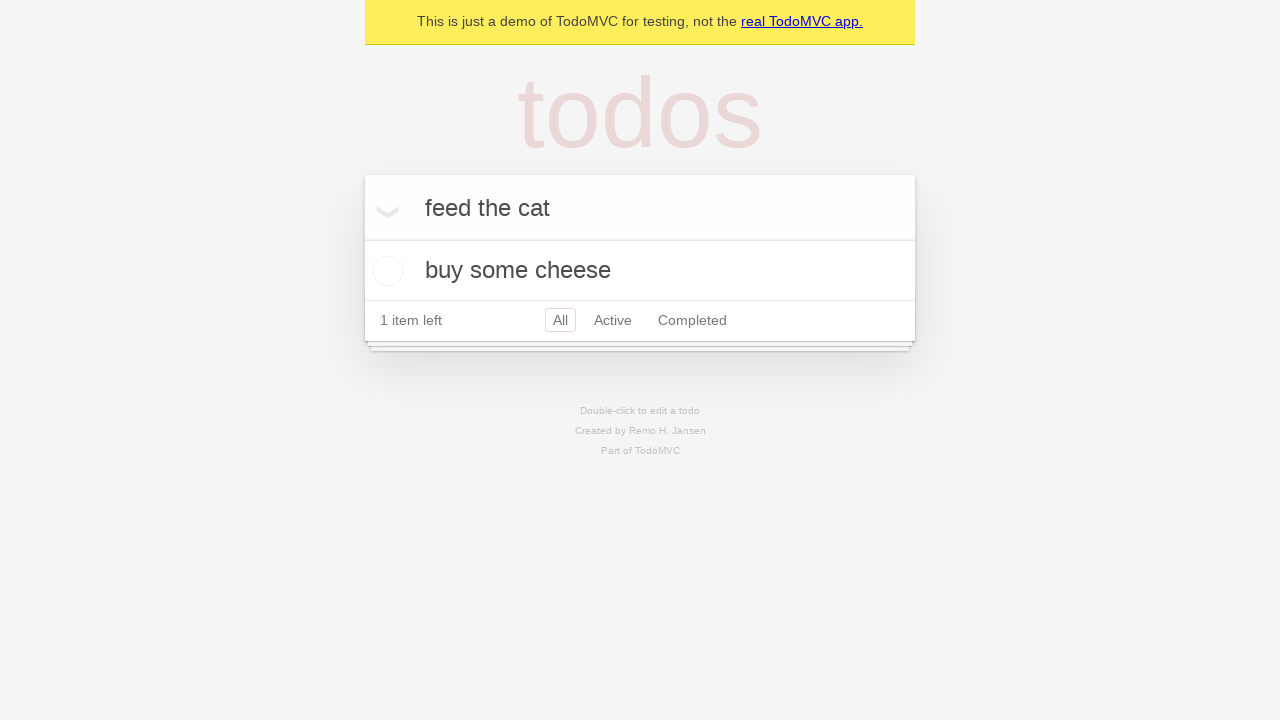

Pressed Enter to add second todo on internal:attr=[placeholder="What needs to be done?"i]
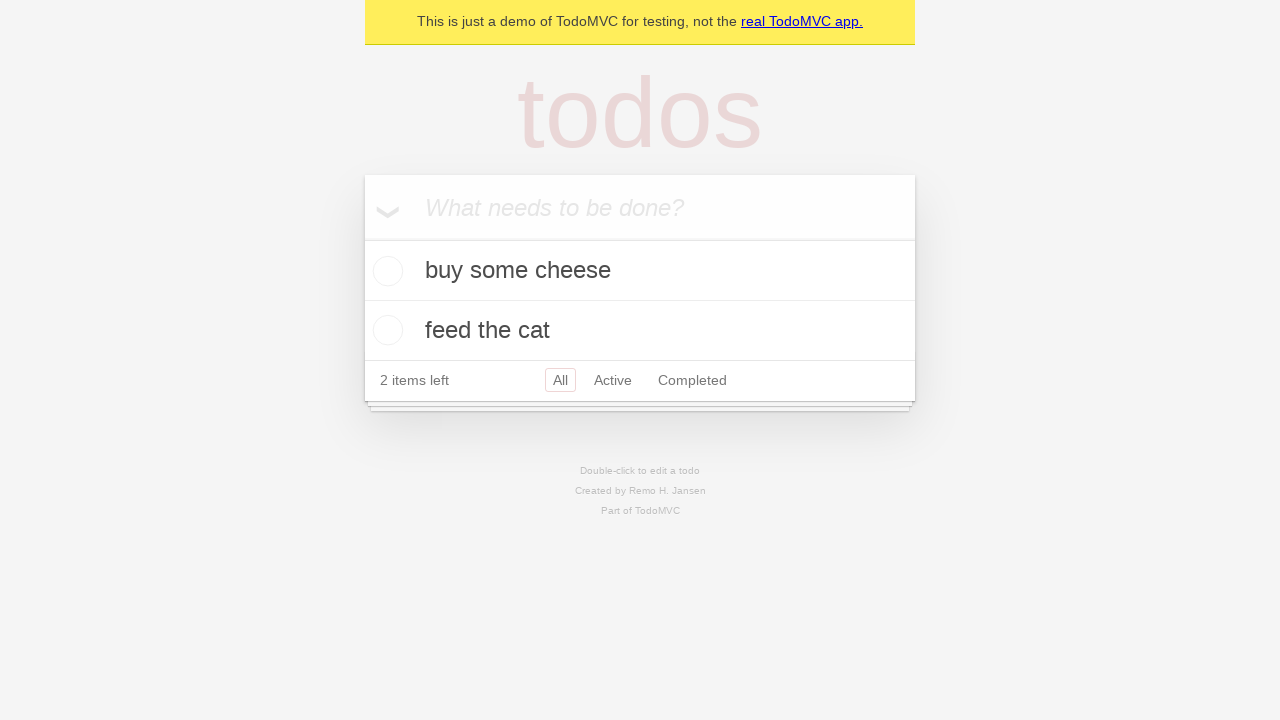

Filled new todo input with 'book a doctors appointment' on internal:attr=[placeholder="What needs to be done?"i]
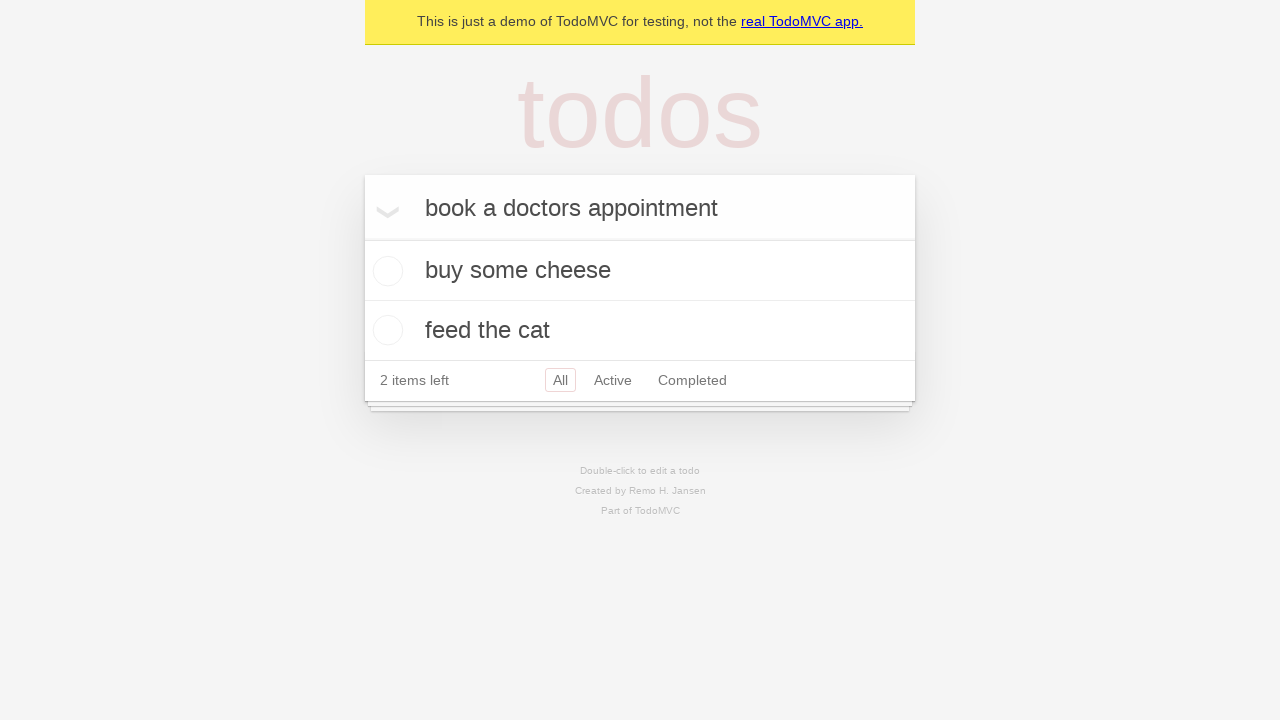

Pressed Enter to add third todo on internal:attr=[placeholder="What needs to be done?"i]
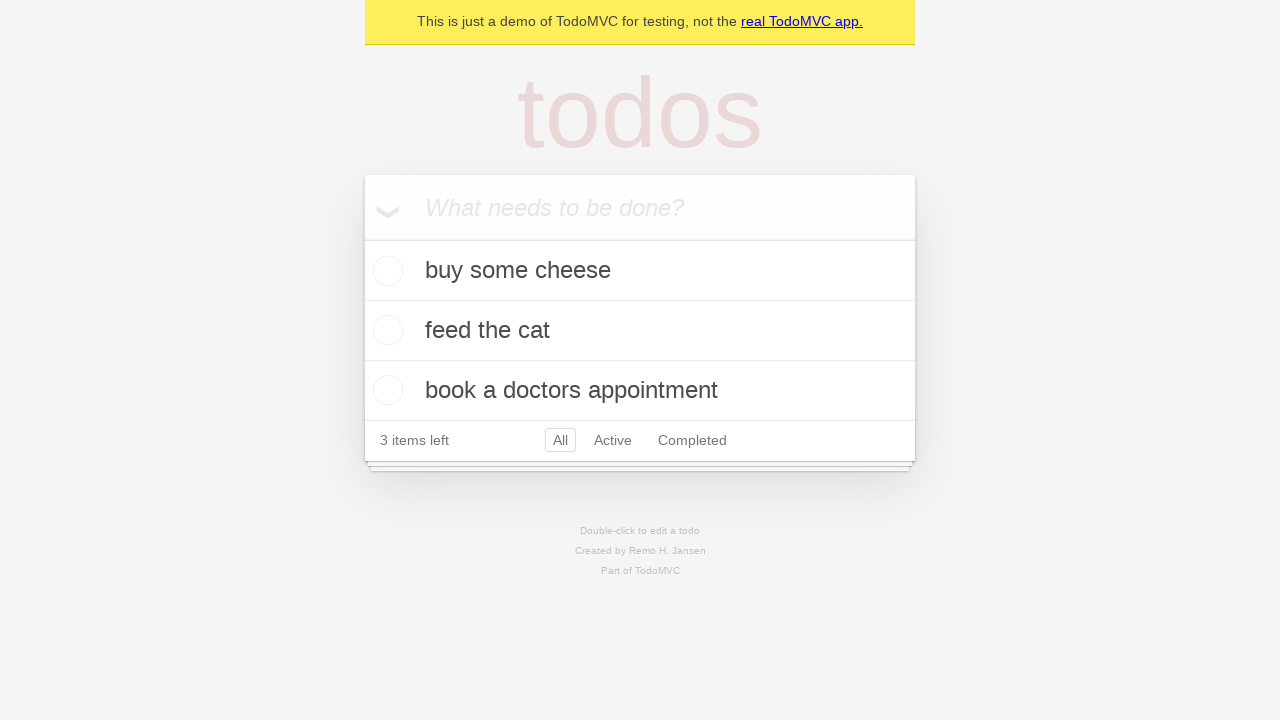

Waited for all 3 todo items to load
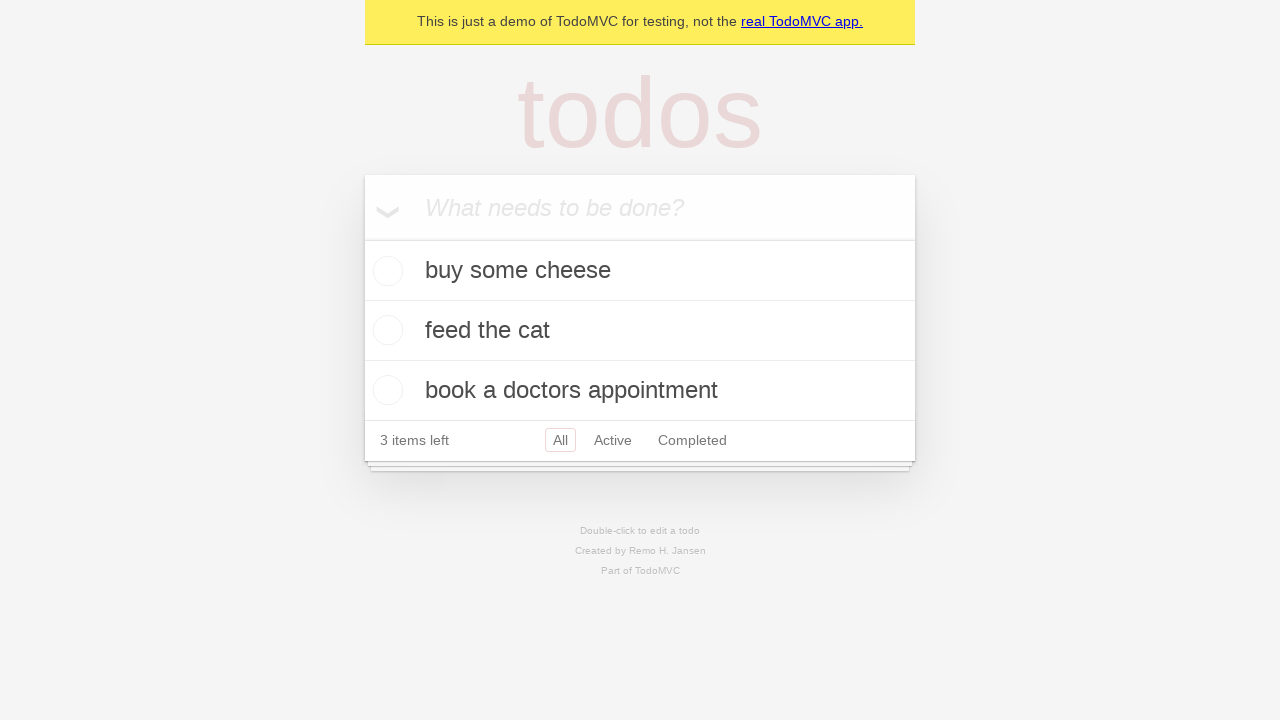

Located all todo items
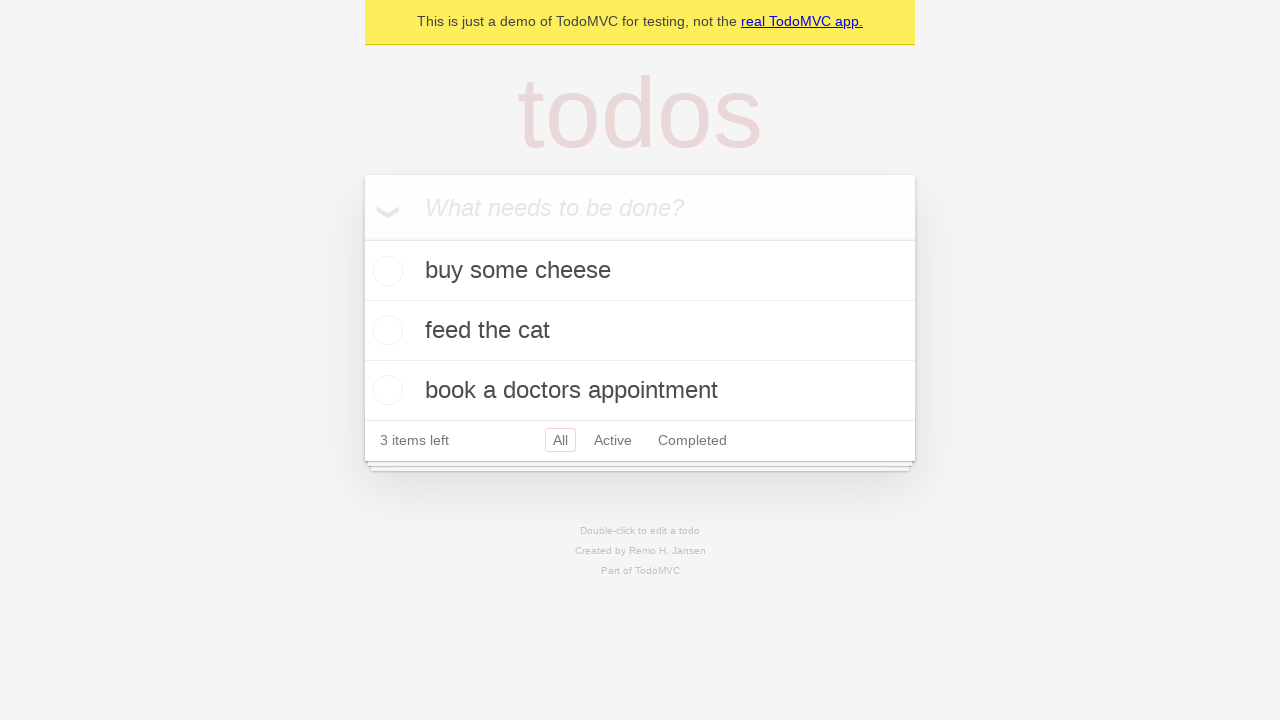

Double-clicked second todo item to enter edit mode at (640, 331) on internal:testid=[data-testid="todo-item"s] >> nth=1
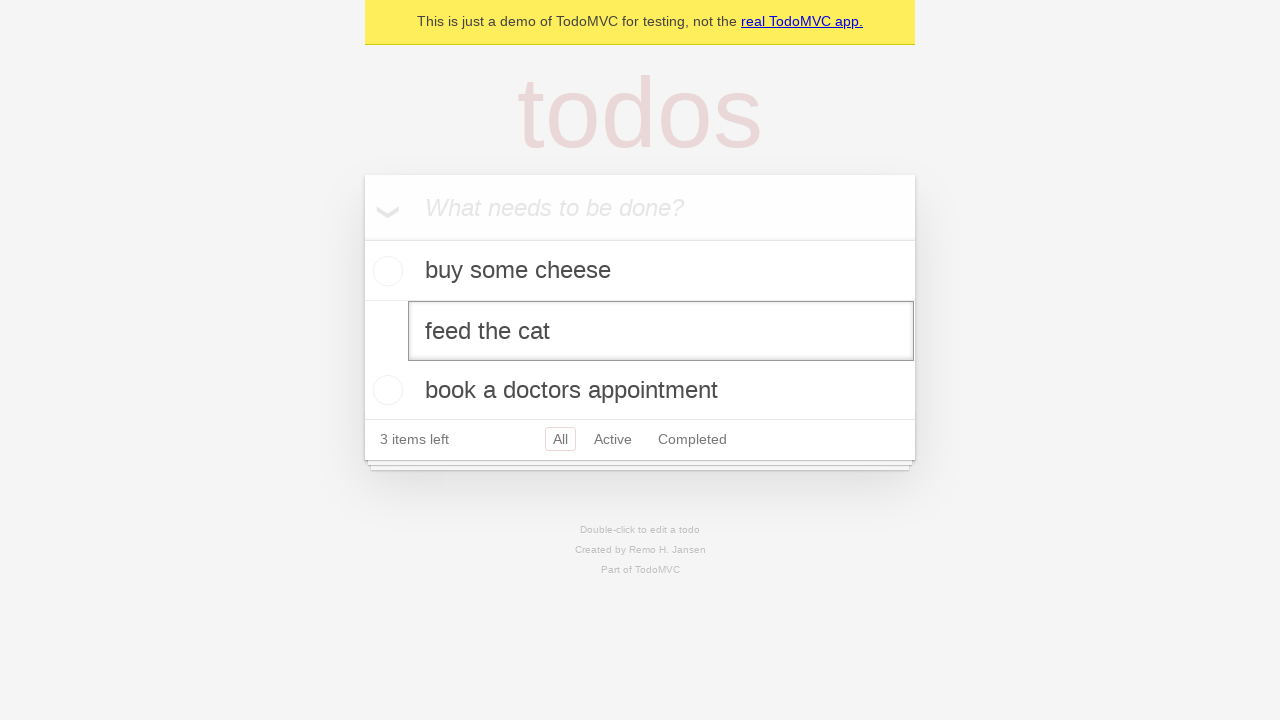

Filled edit input with 'buy some sausages' on internal:testid=[data-testid="todo-item"s] >> nth=1 >> internal:role=textbox[nam
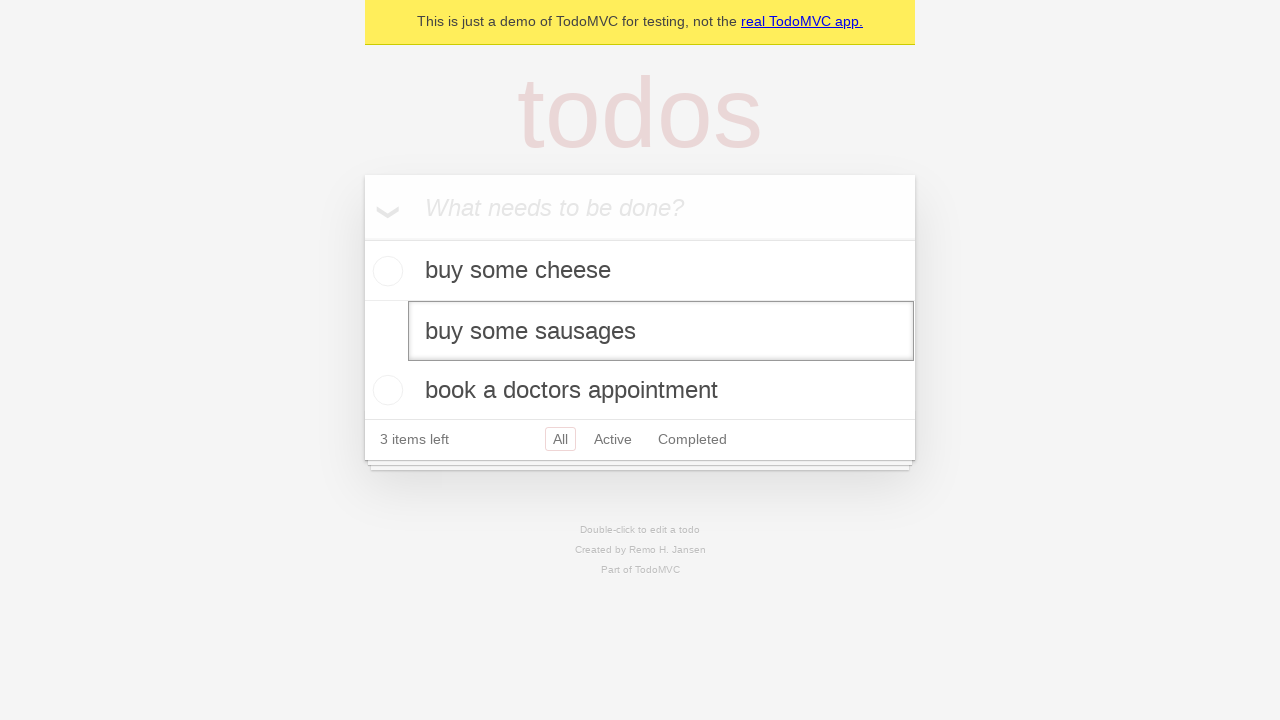

Pressed Escape to cancel edit on internal:testid=[data-testid="todo-item"s] >> nth=1 >> internal:role=textbox[nam
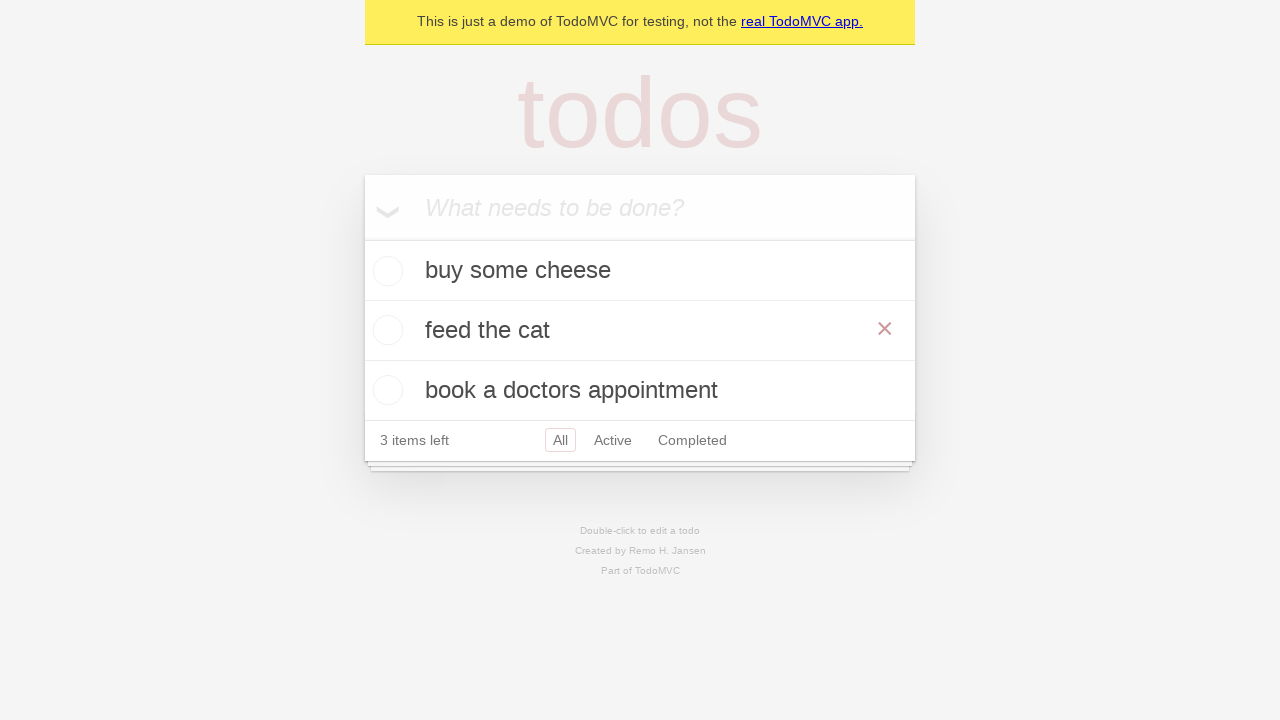

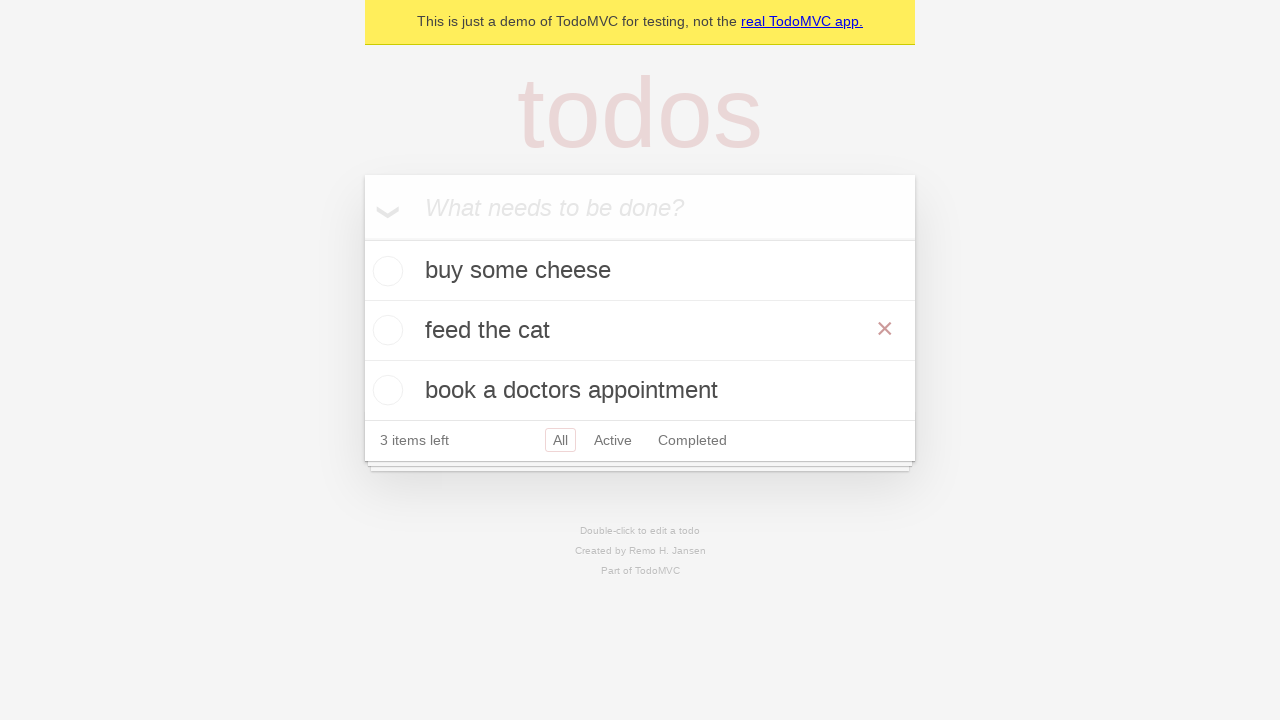